Navigates to a demo registration page and scrolls the "Date Of Birth" label element into view using JavaScript execution.

Starting URL: http://demo.automationtesting.in/Register.html

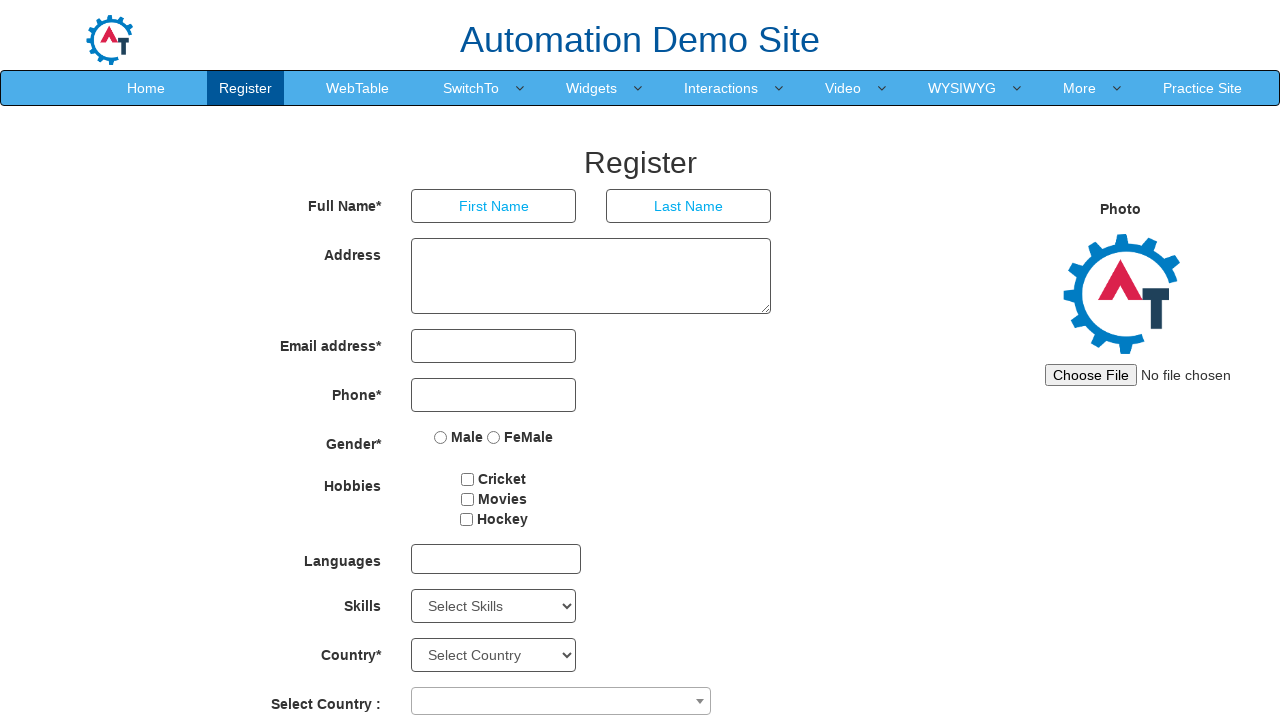

Located the Date Of Birth label element
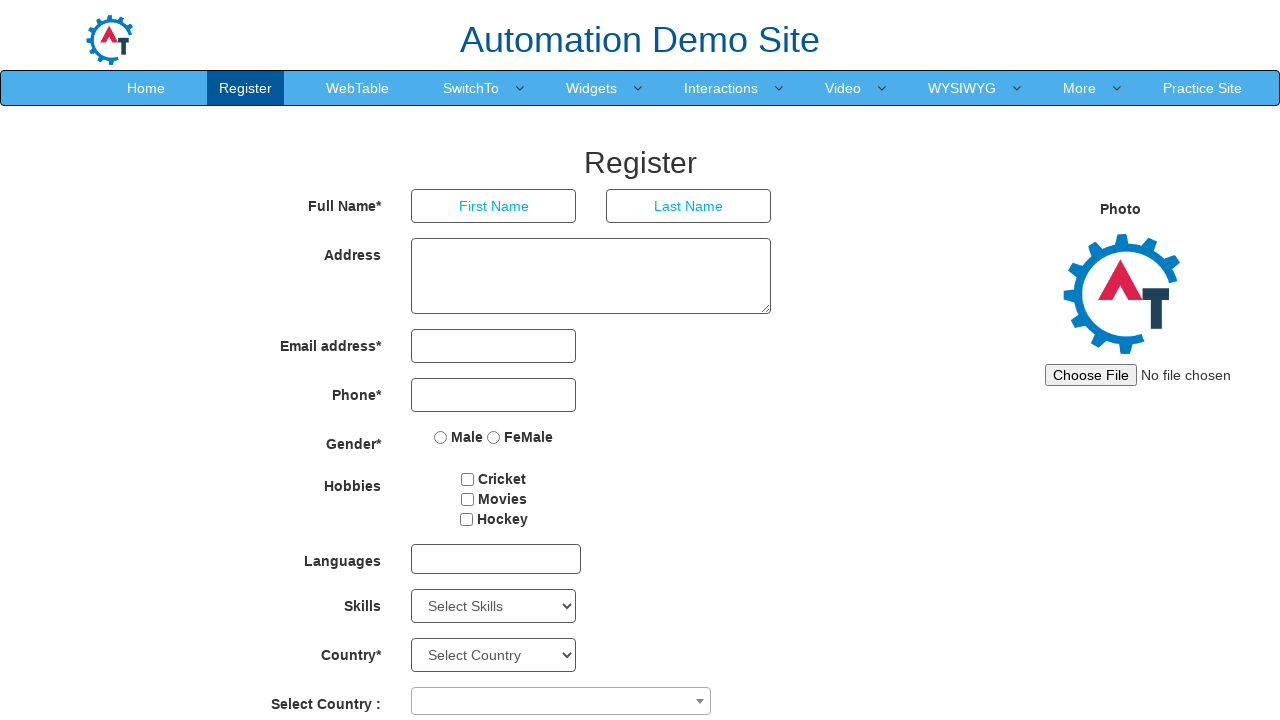

Scrolled the Date Of Birth label element into view
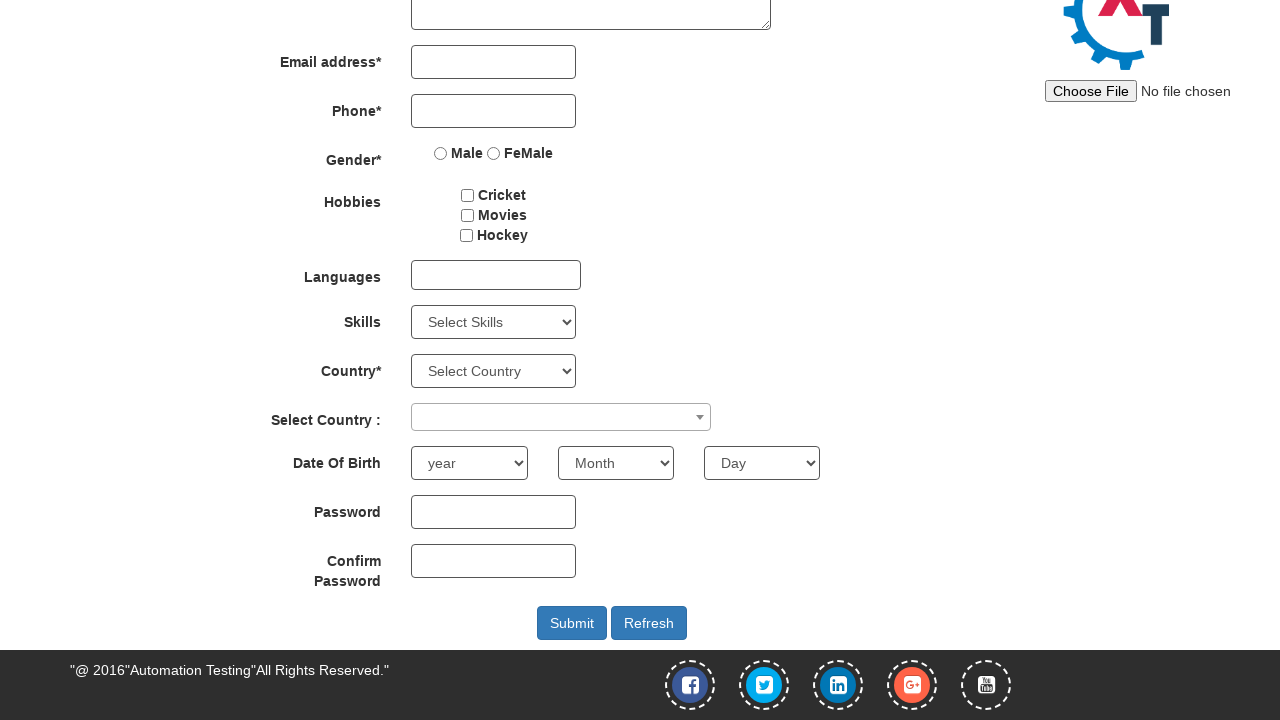

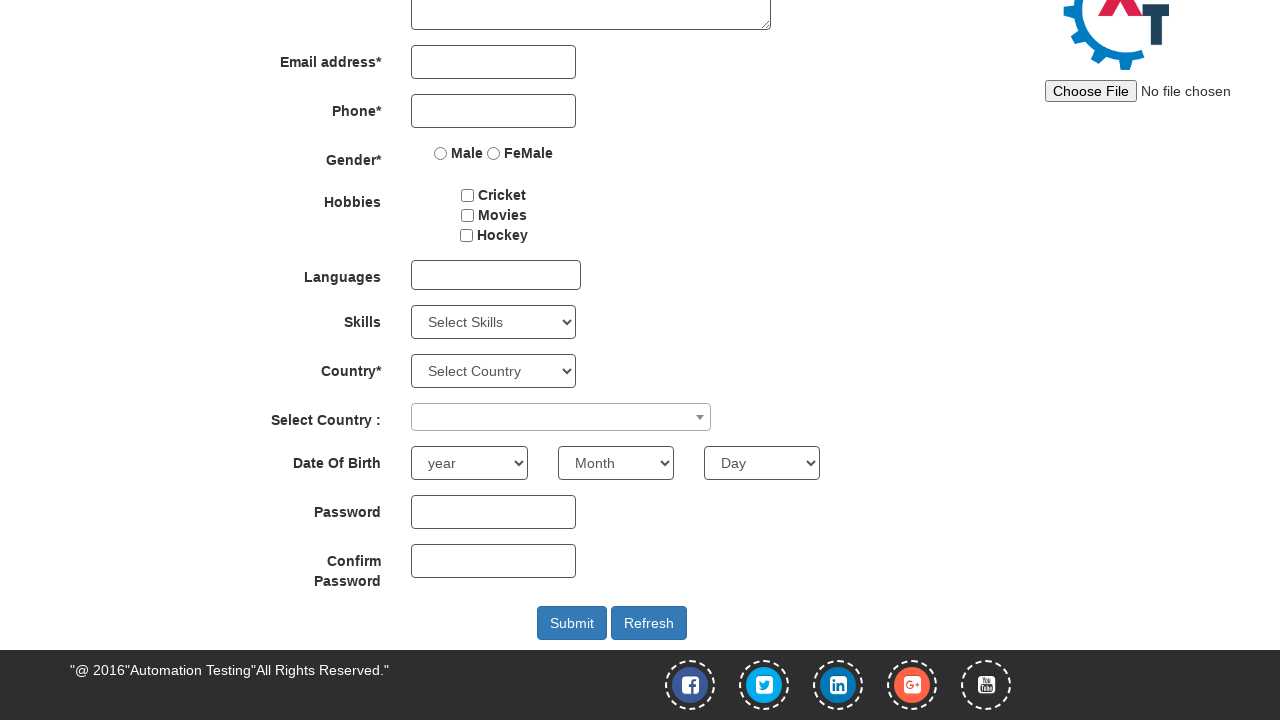